Tests infinite scroll functionality by navigating to the infinite scroll page, scrolling to the bottom and top, and verifying that content is visible

Starting URL: https://the-internet.herokuapp.com/

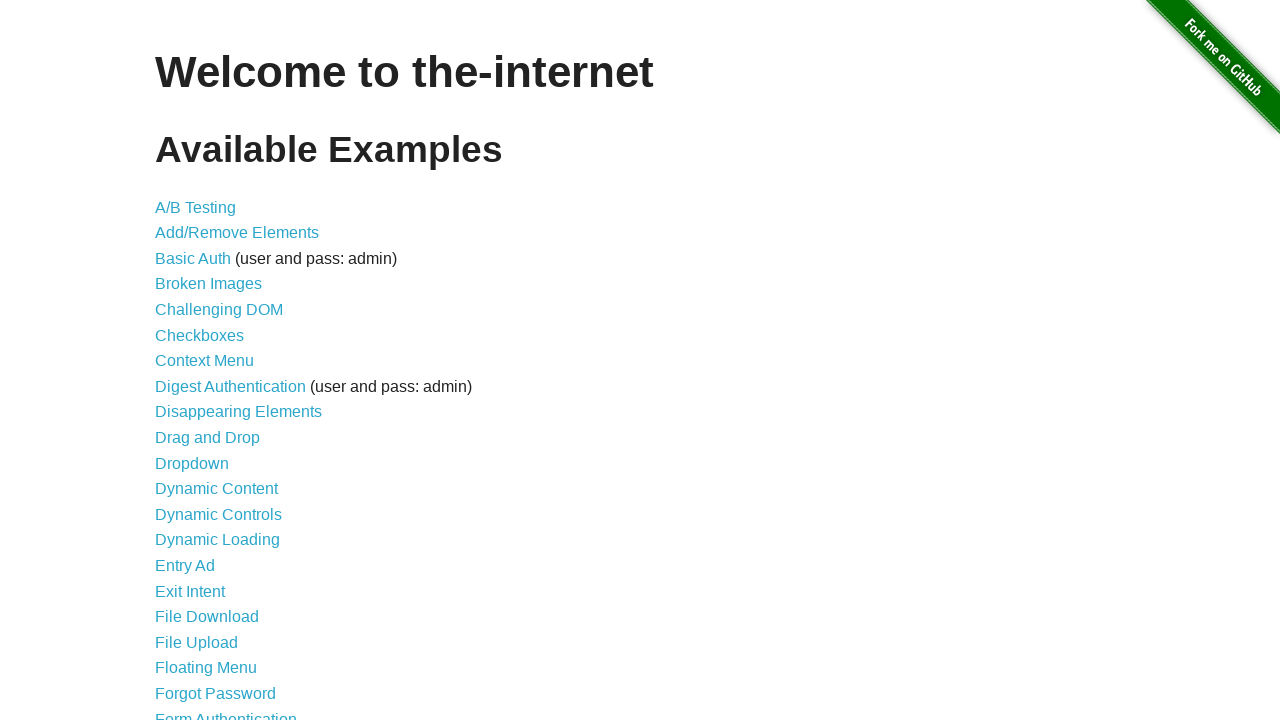

Clicked on Infinite Scroll link at (201, 360) on a[href='/infinite_scroll']
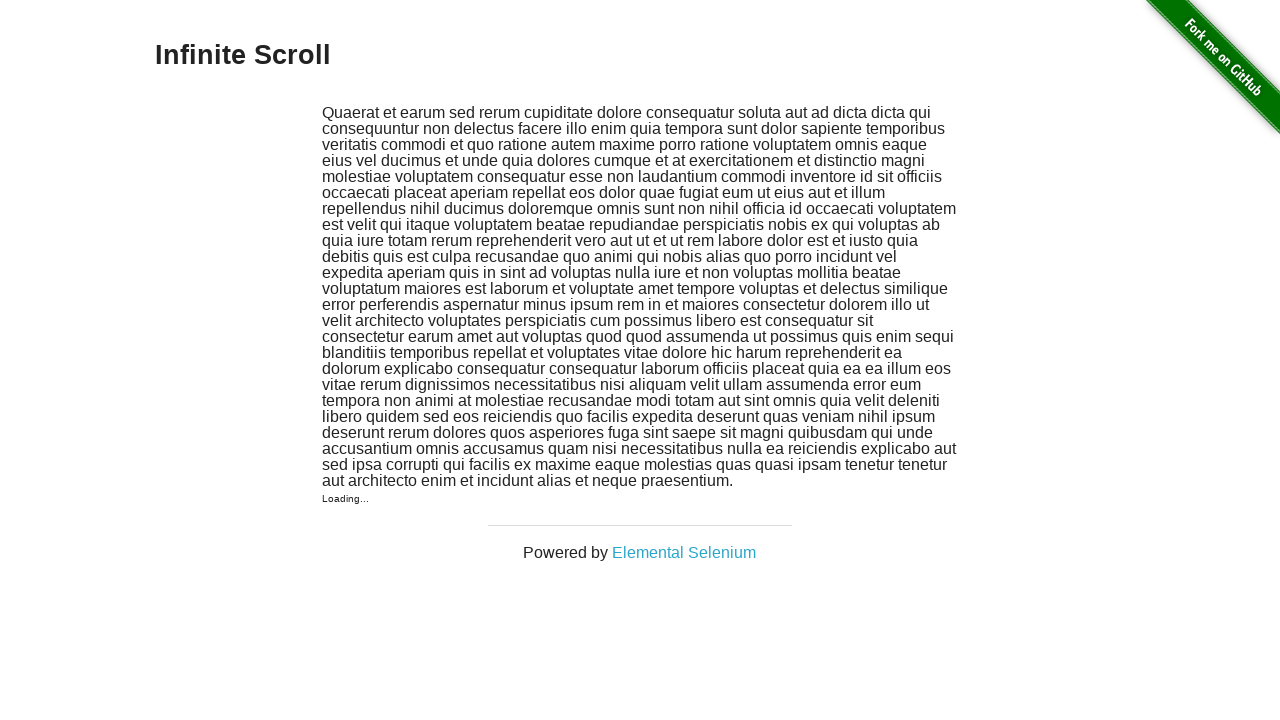

Waited for page to load (networkidle)
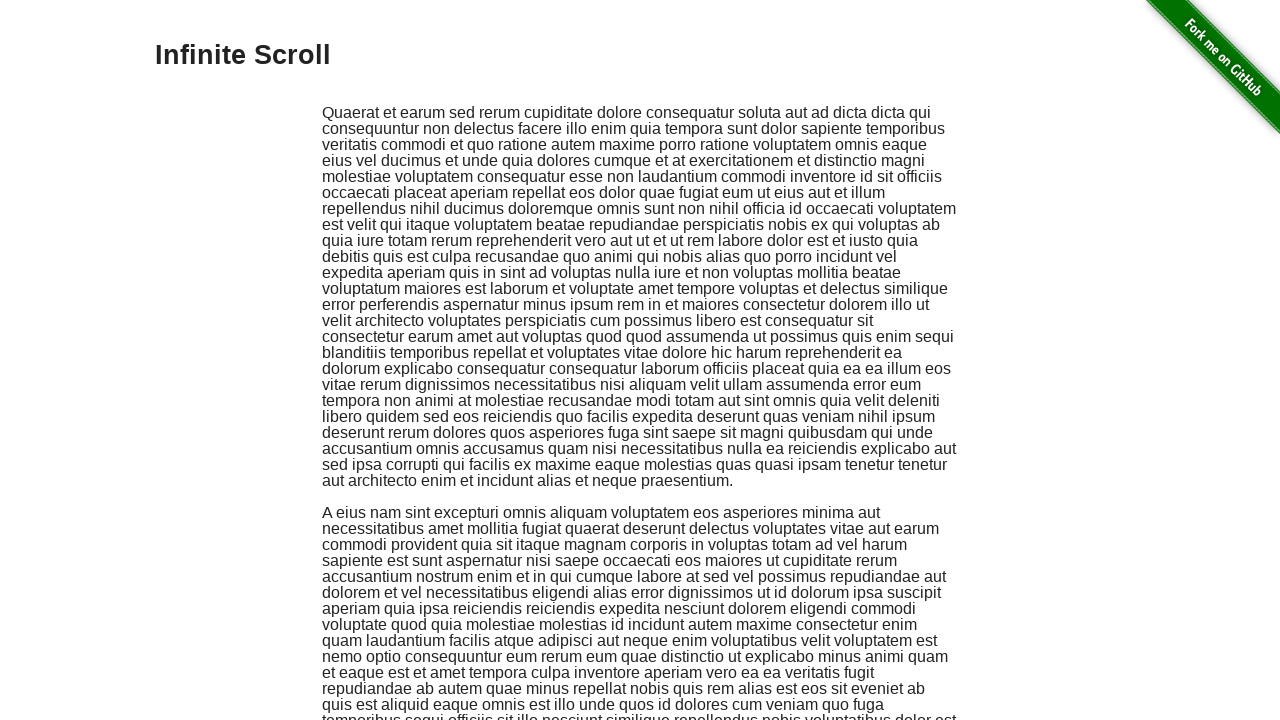

Scrolled to the bottom of the page
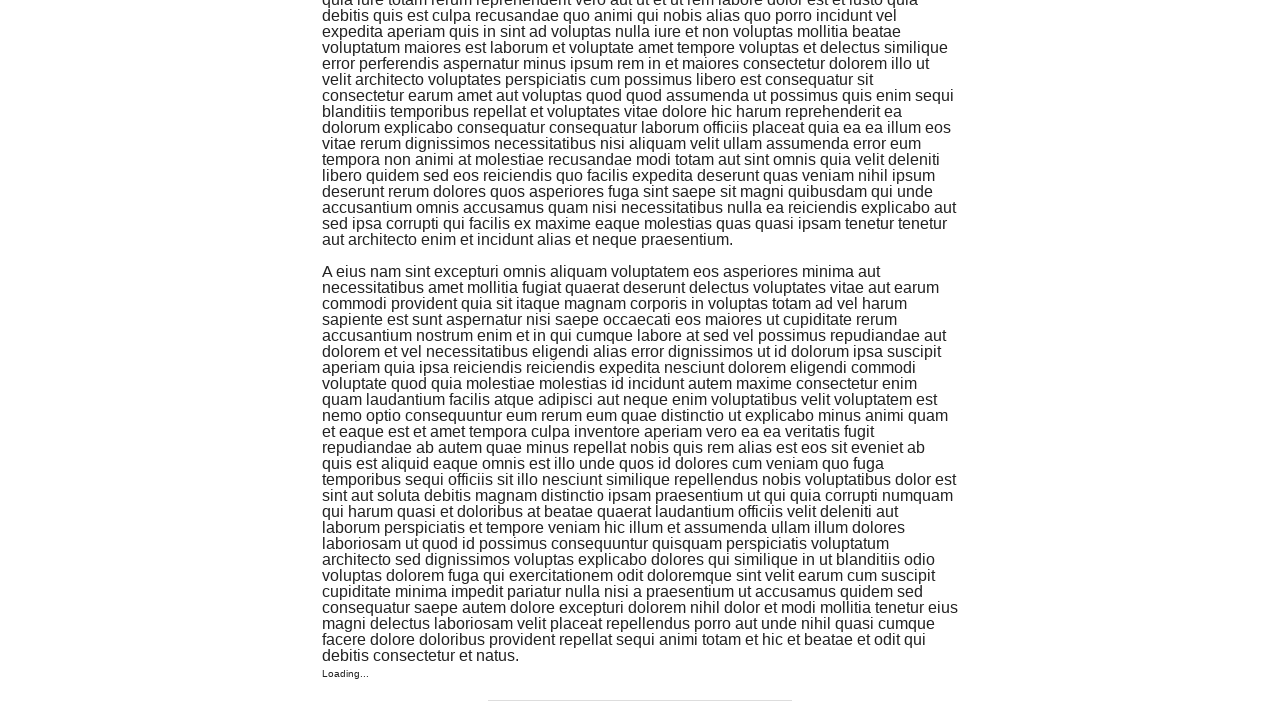

Waited 1500ms for new content to load
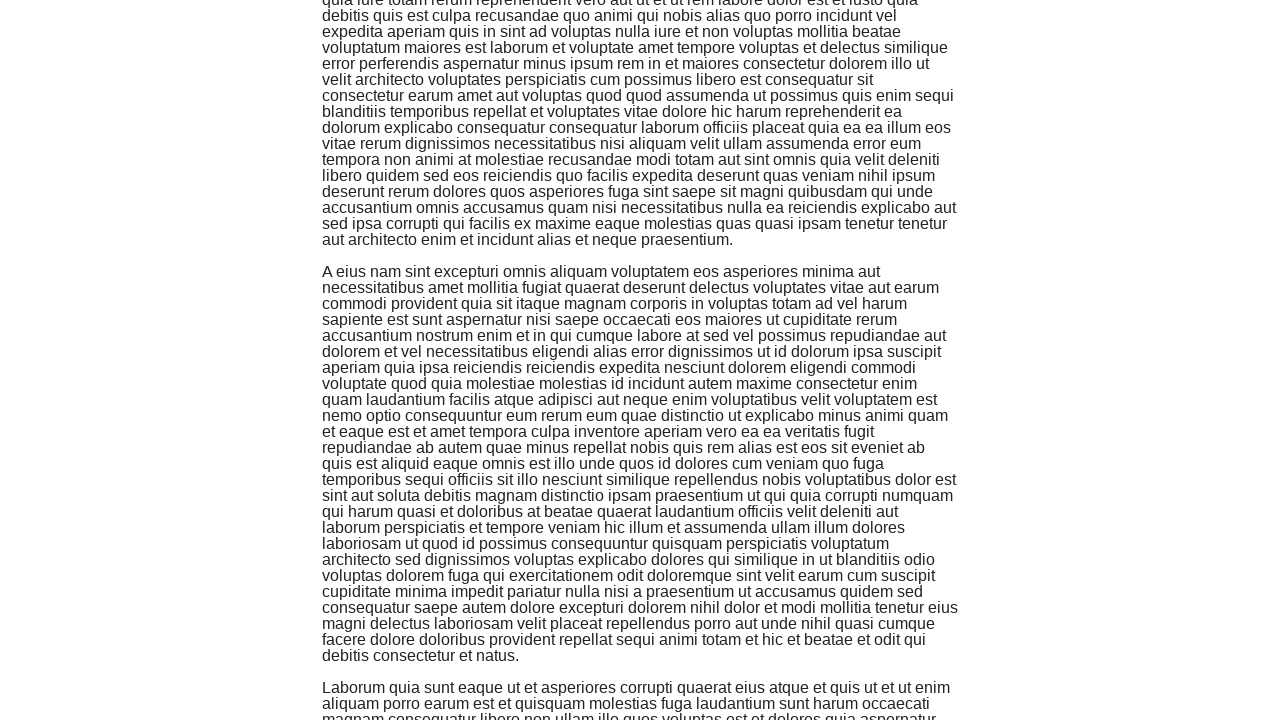

Scrolled to the top of the page
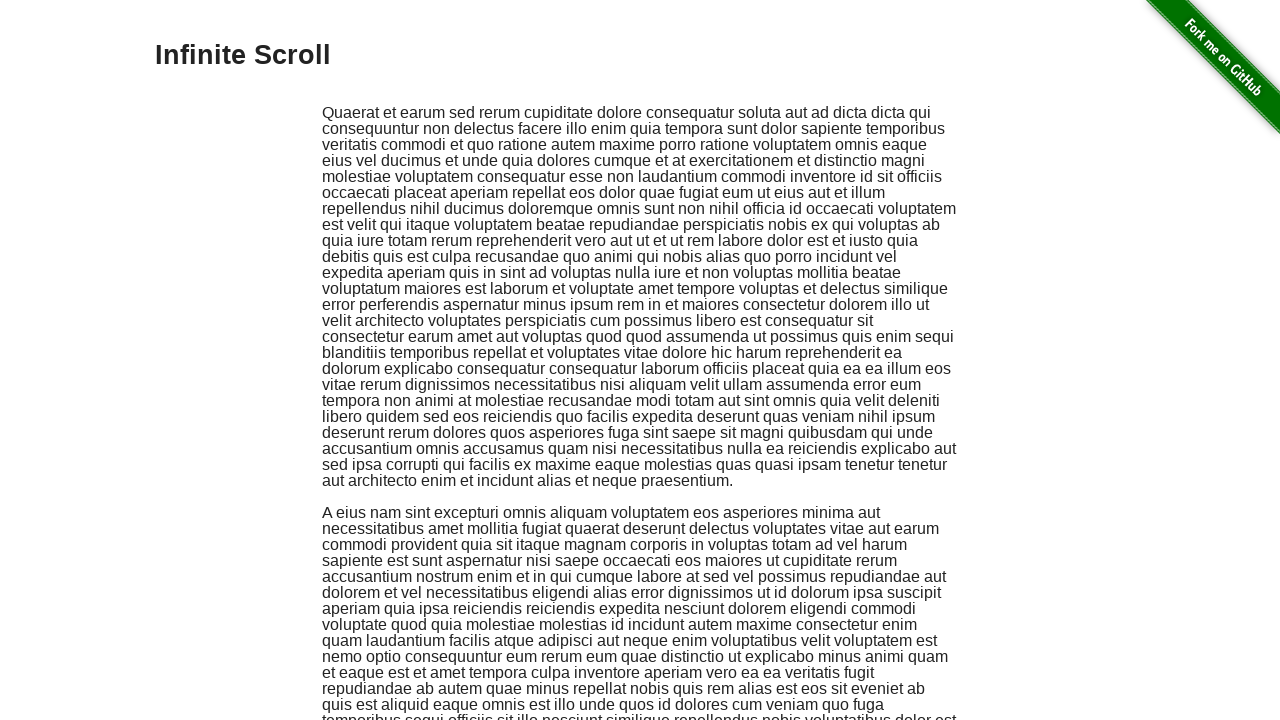

Verified infinite scroll content is visible (jscroll-inner selector found)
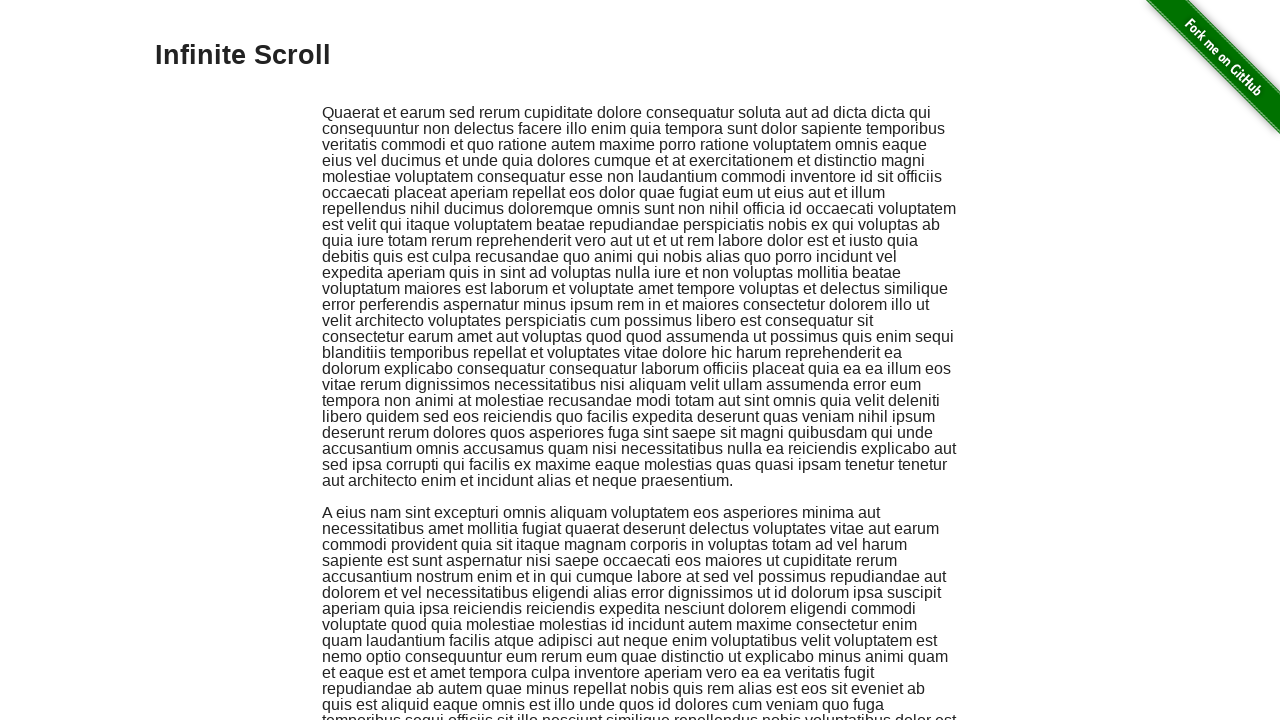

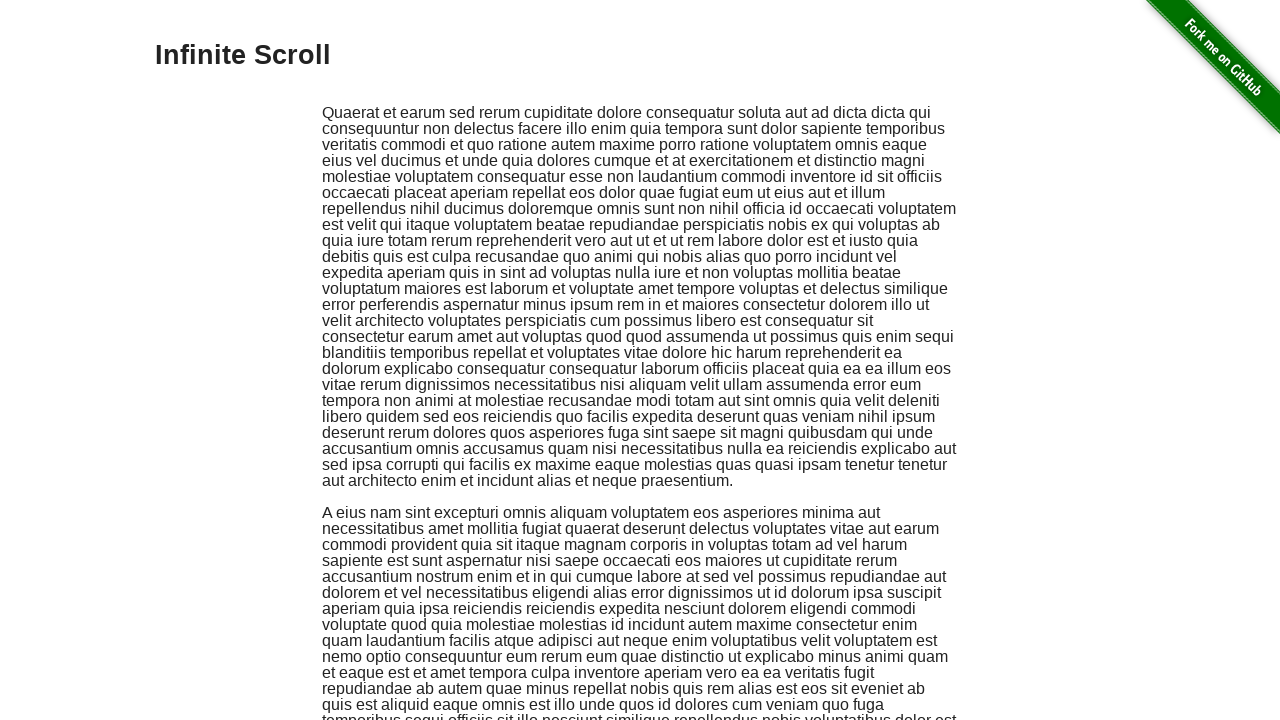